Tests drag and drop functionality on the jQuery UI droppable demo page by dragging an element onto a drop target and verifying the drop was successful

Starting URL: http://jqueryui.com/resources/demos/droppable/default.html

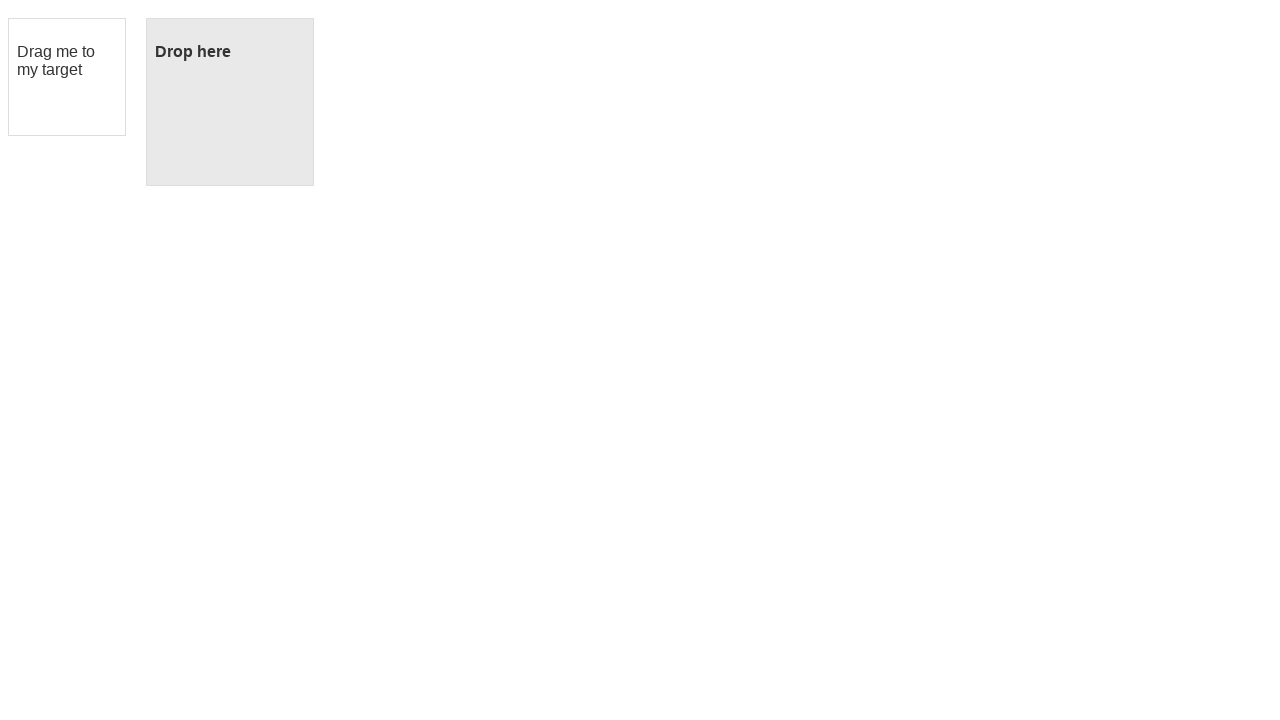

Waited for draggable element to be visible
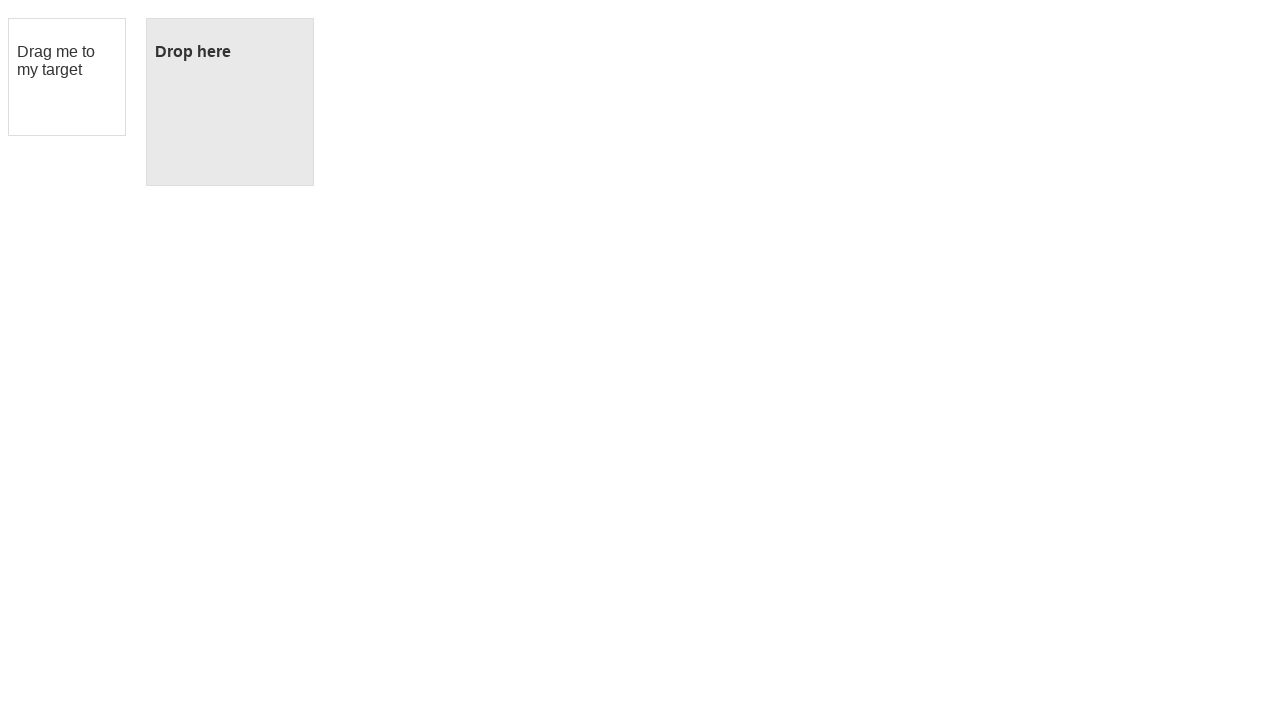

Waited for droppable element to be visible
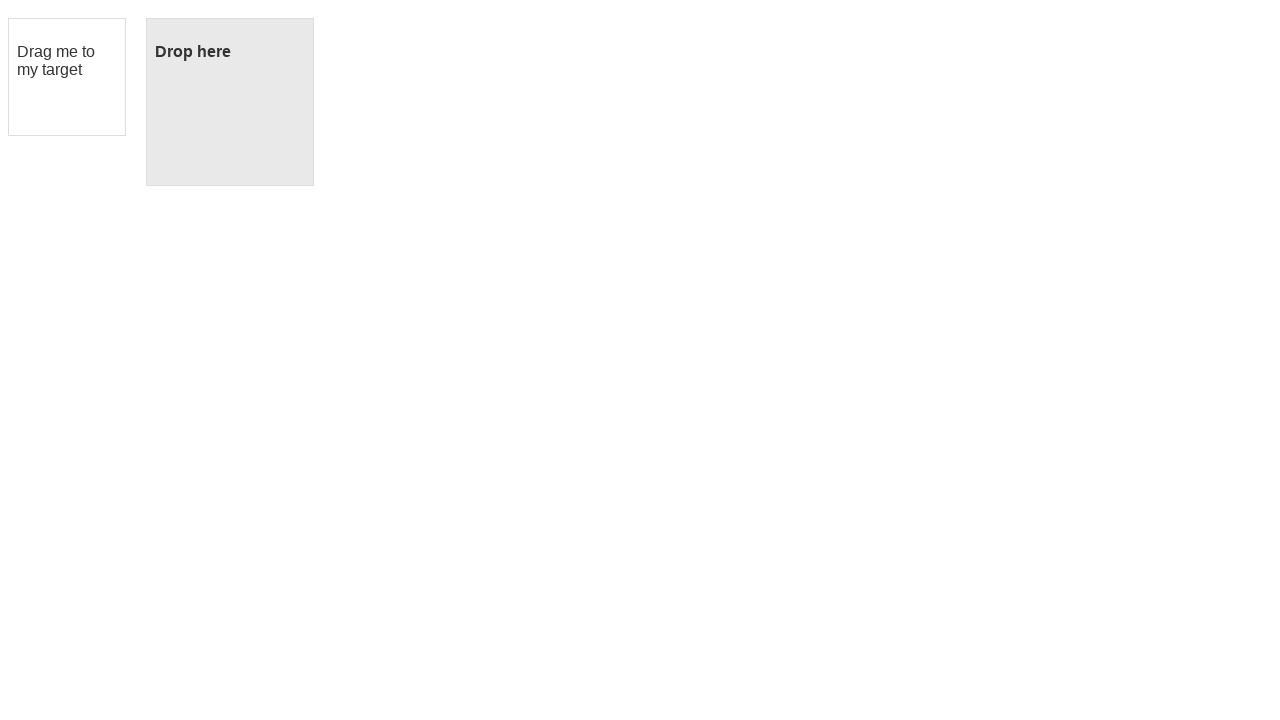

Dragged element onto drop target at (230, 102)
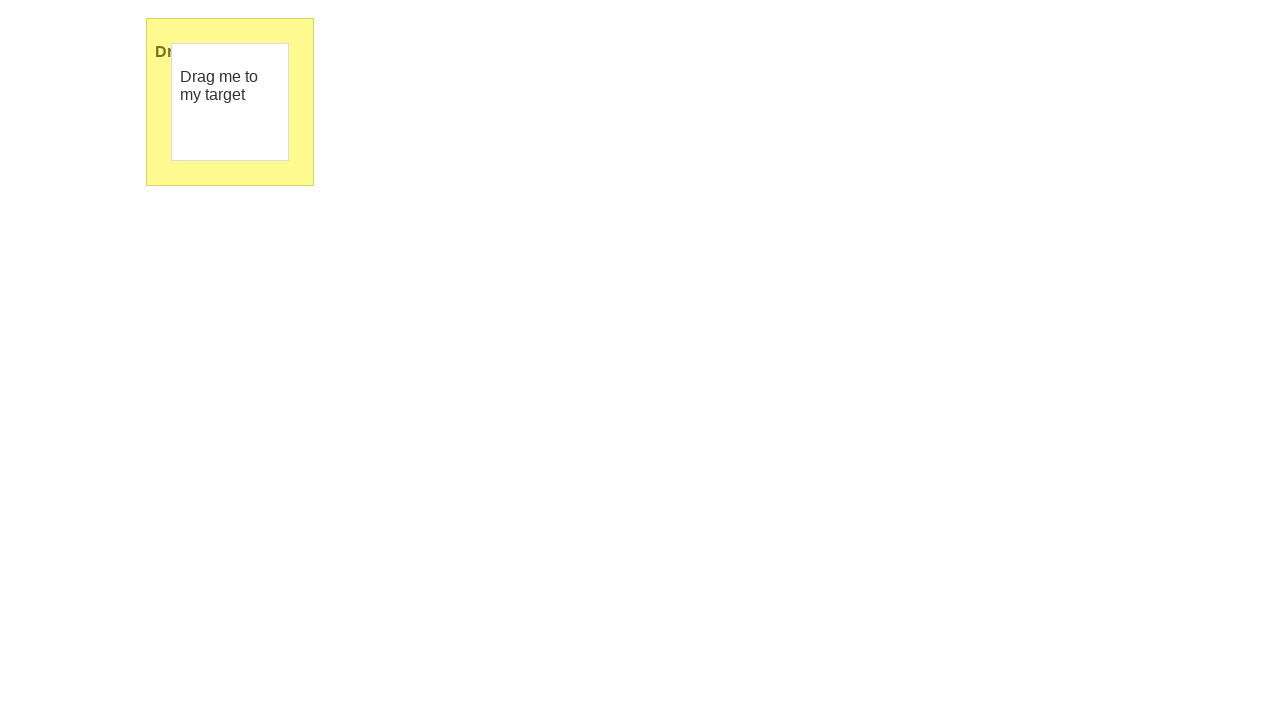

Verified drop was successful - droppable element now shows 'Dropped!'
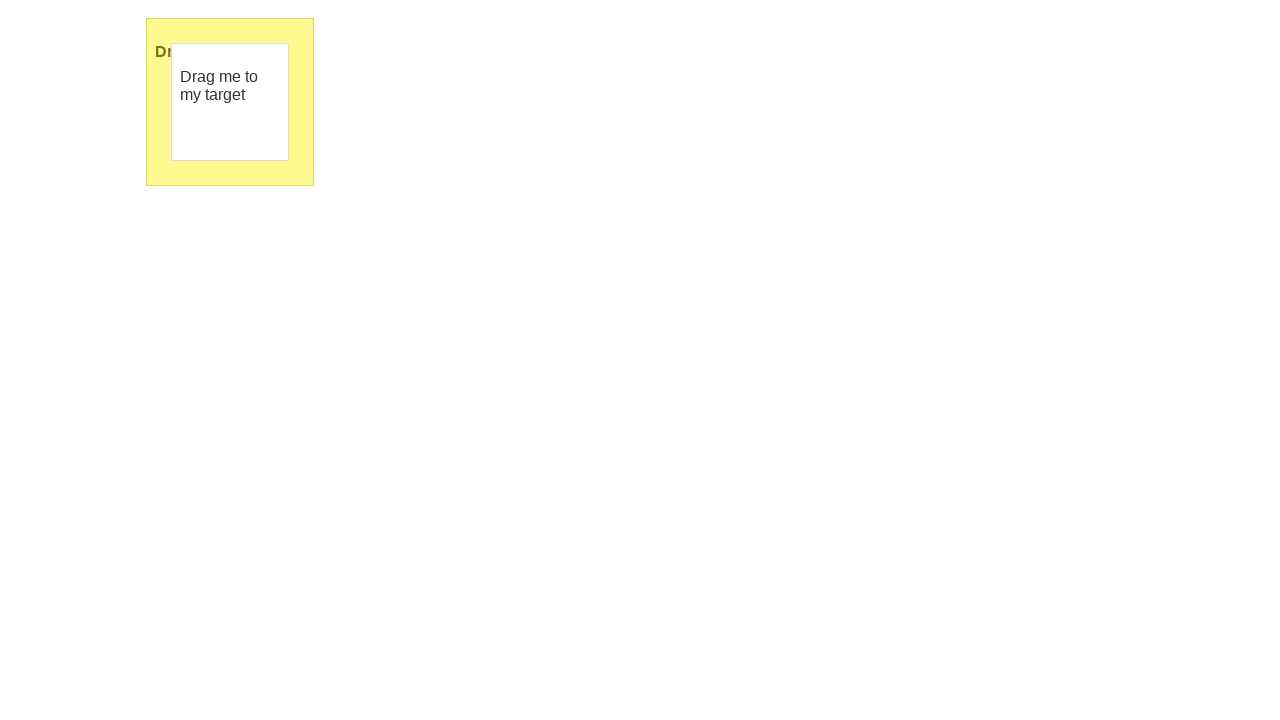

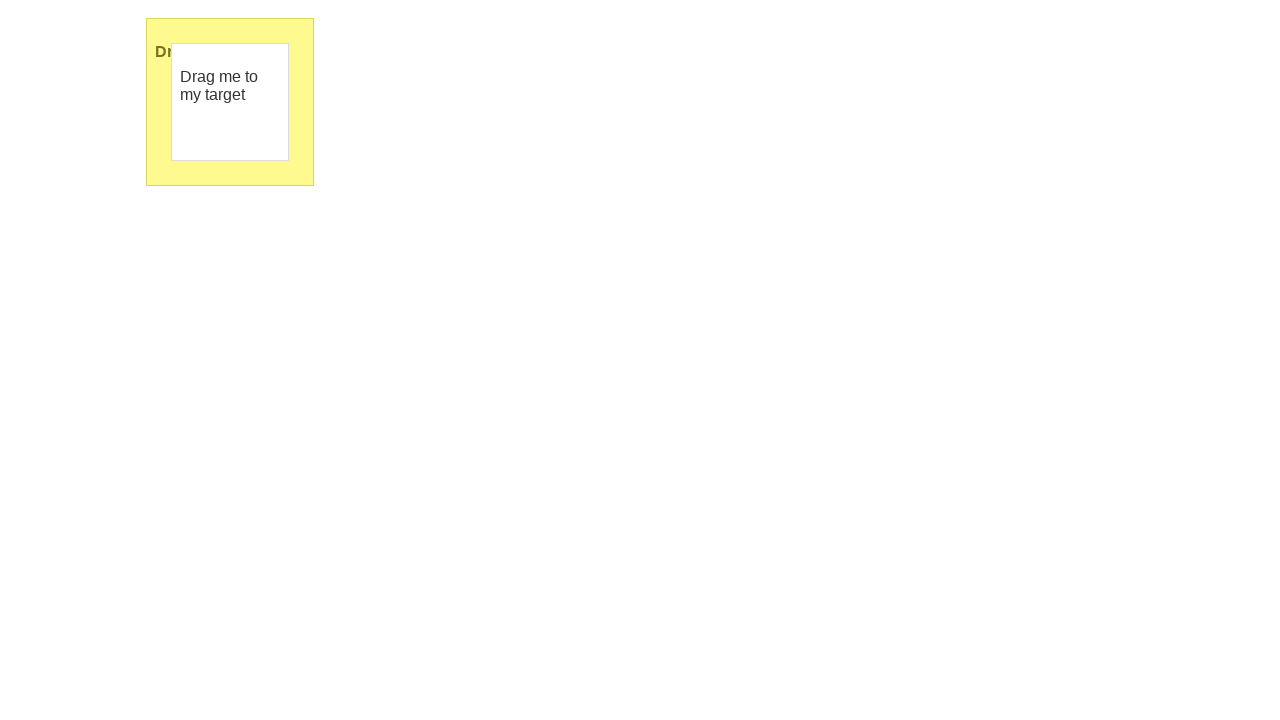